Tests the TodoMVC React application by adding multiple todo items, checking/completing some items, and navigating between All, Active, and Completed tabs to verify filtering functionality.

Starting URL: https://todomvc.com

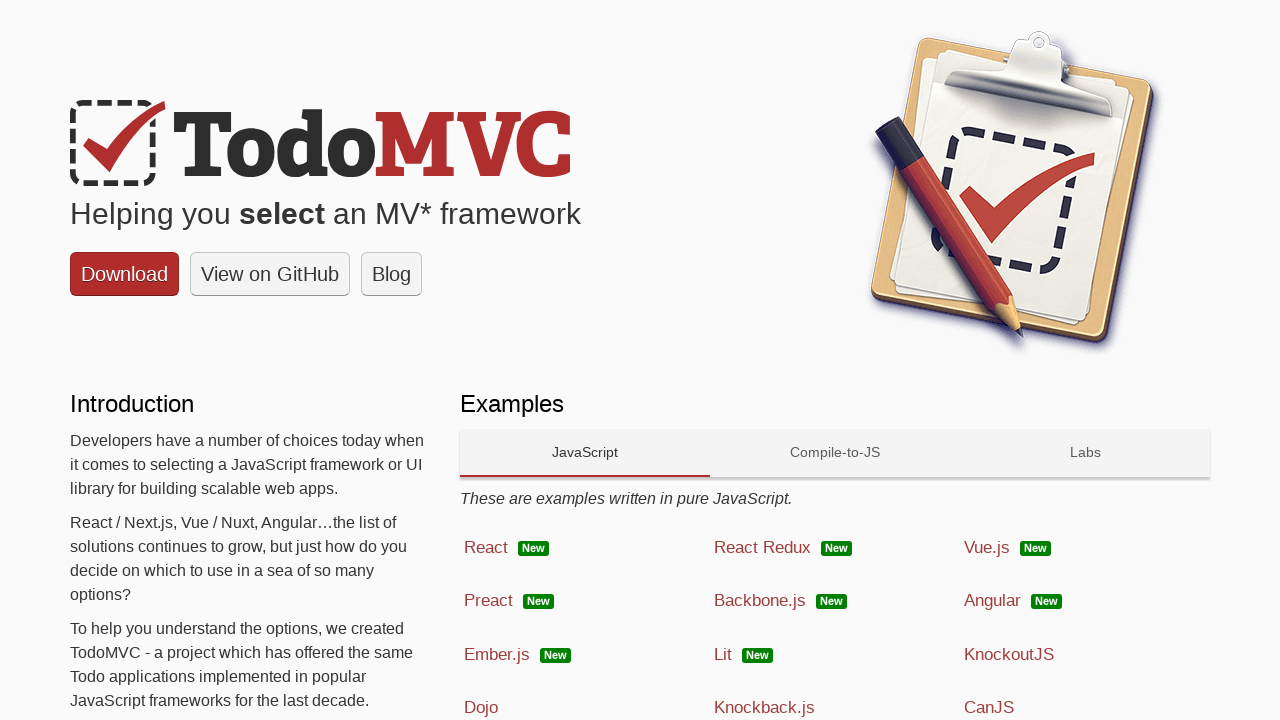

Clicked React link to navigate to React TodoMVC app at (486, 547) on xpath=//*[@class="link"][1]
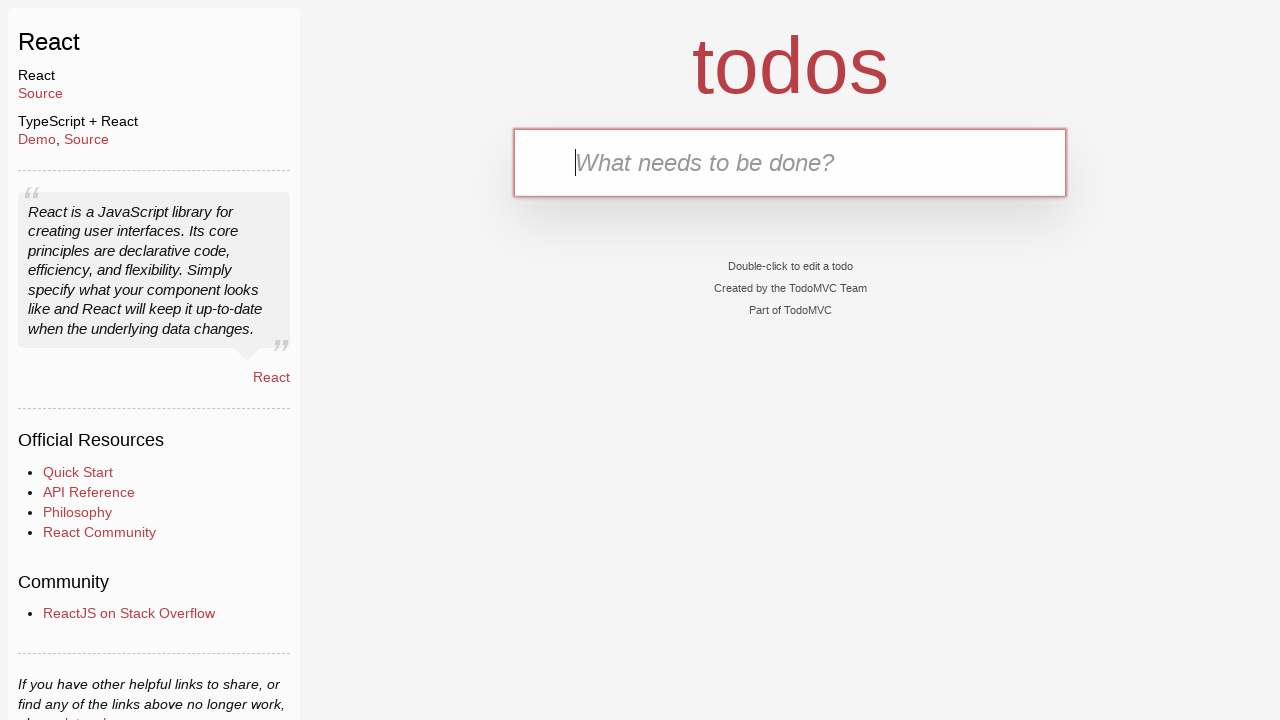

Todo input field loaded
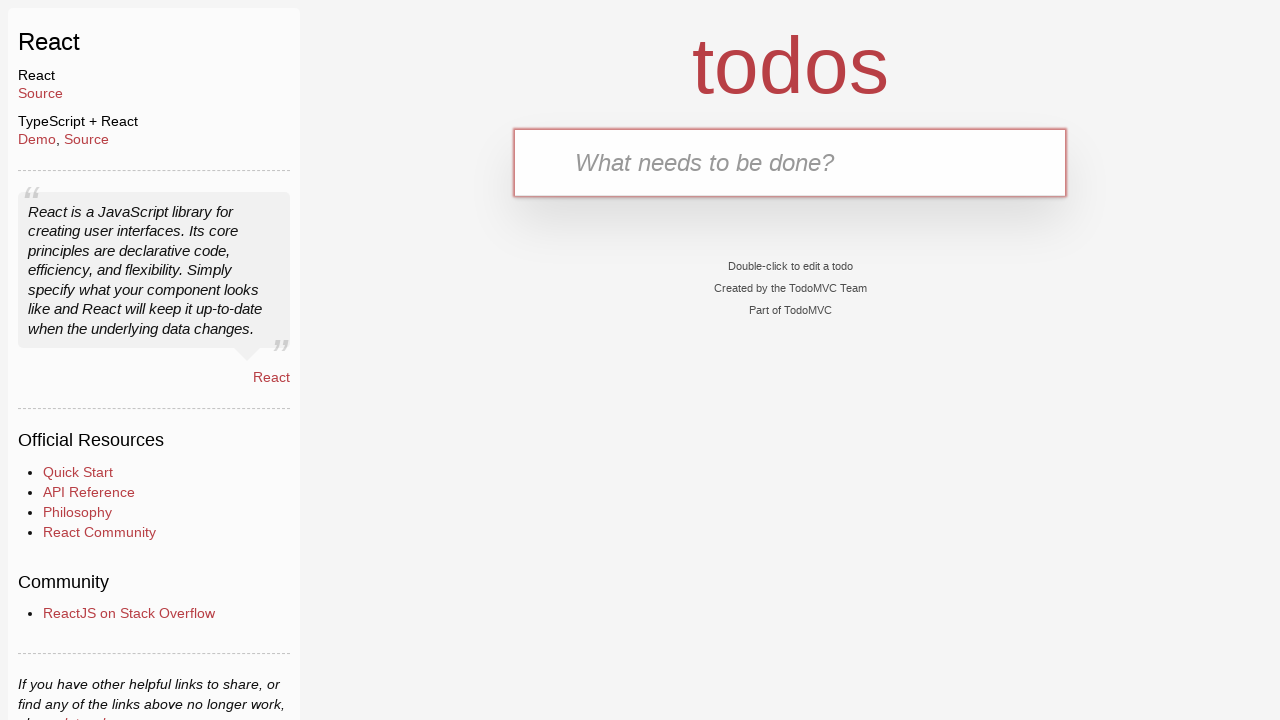

Clicked todo input field at (790, 162) on #todo-input
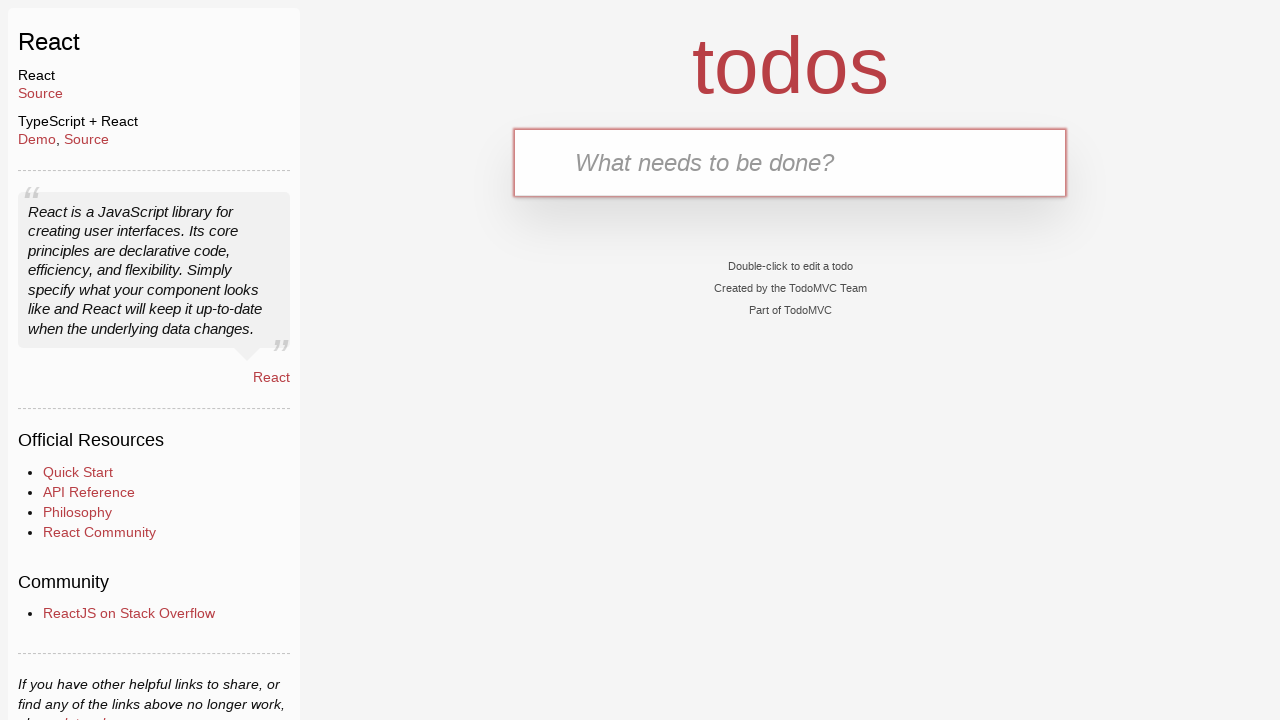

Filled todo input with 'abcd1234' on #todo-input
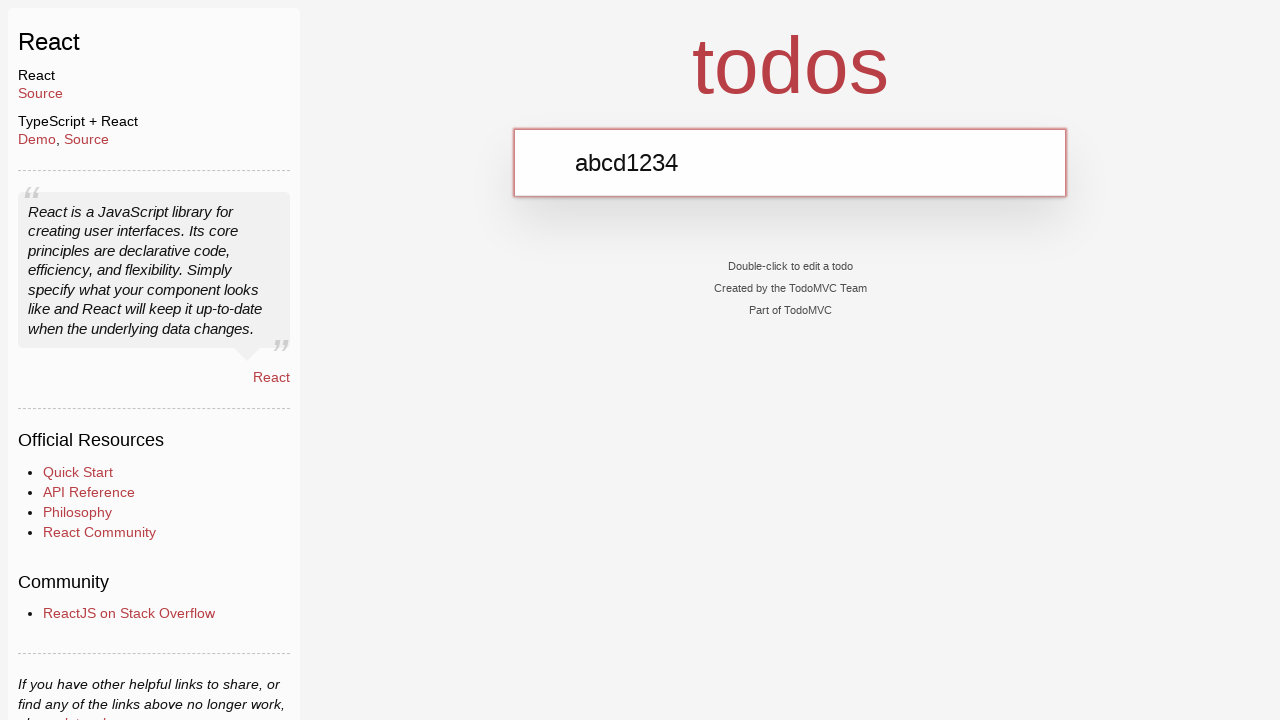

Pressed Enter to add first todo item on #todo-input
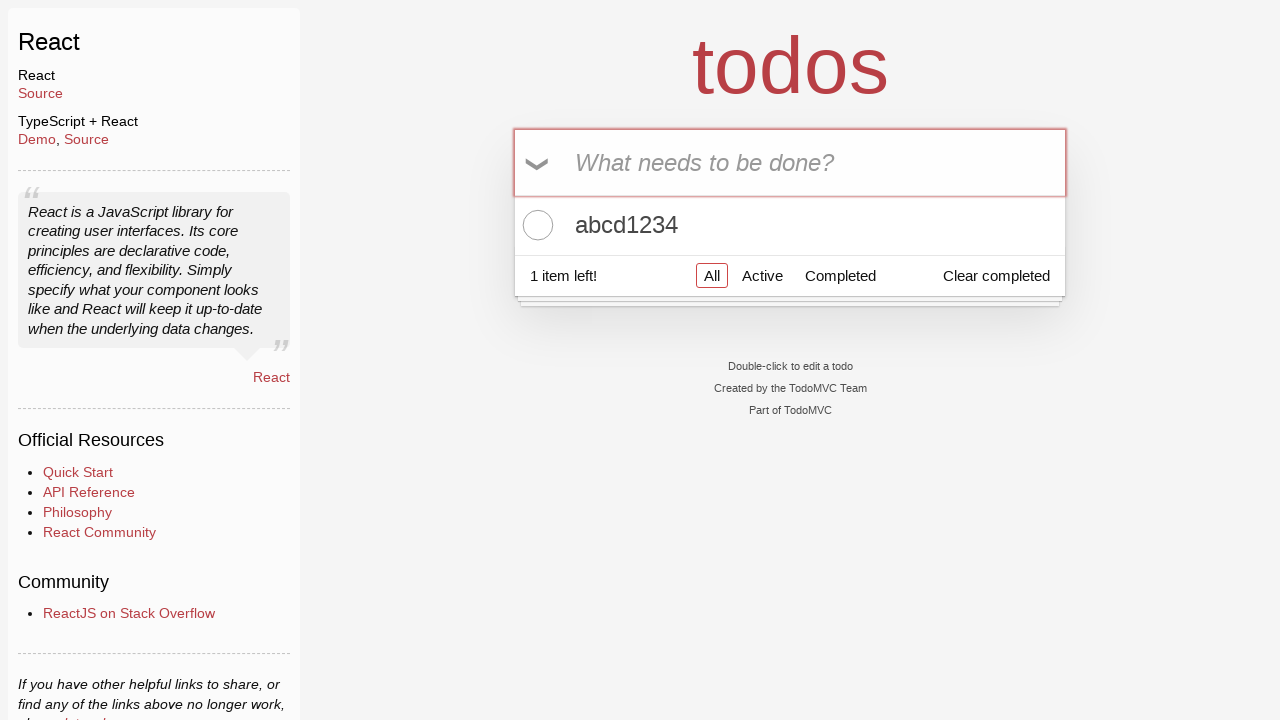

Clicked todo input field for second item at (790, 162) on #todo-input
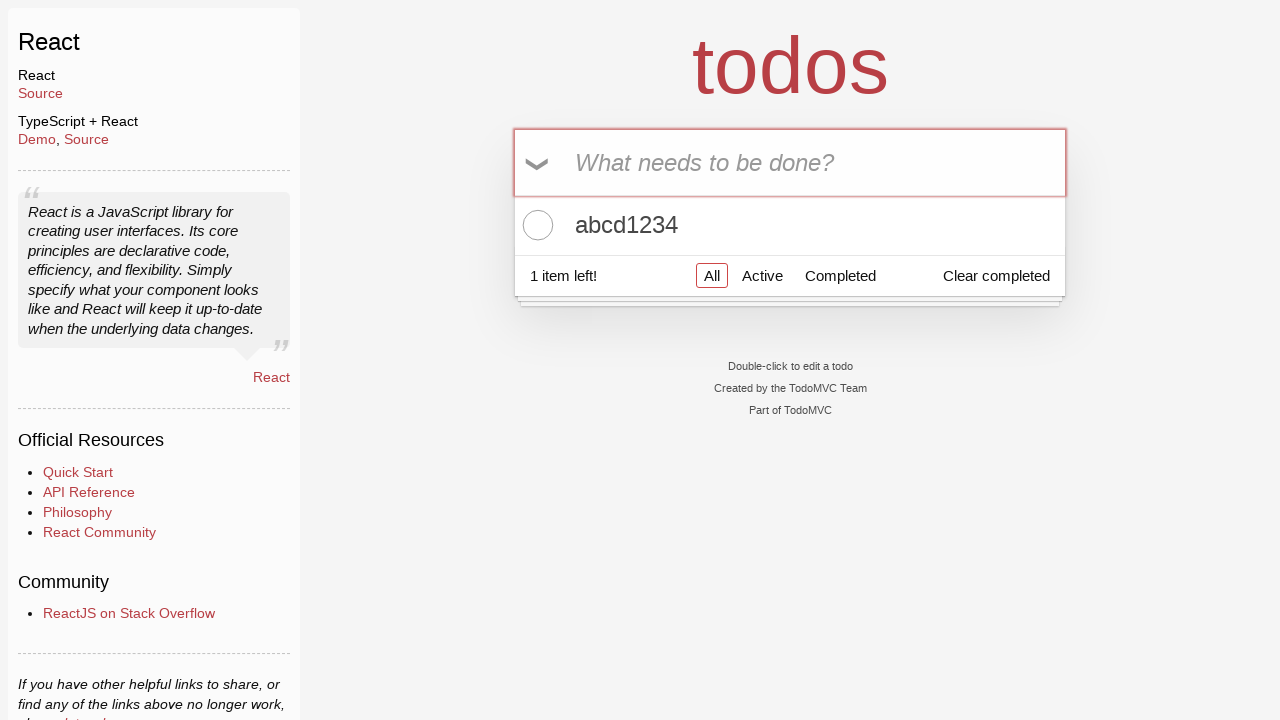

Filled todo input with 'koko1919' on #todo-input
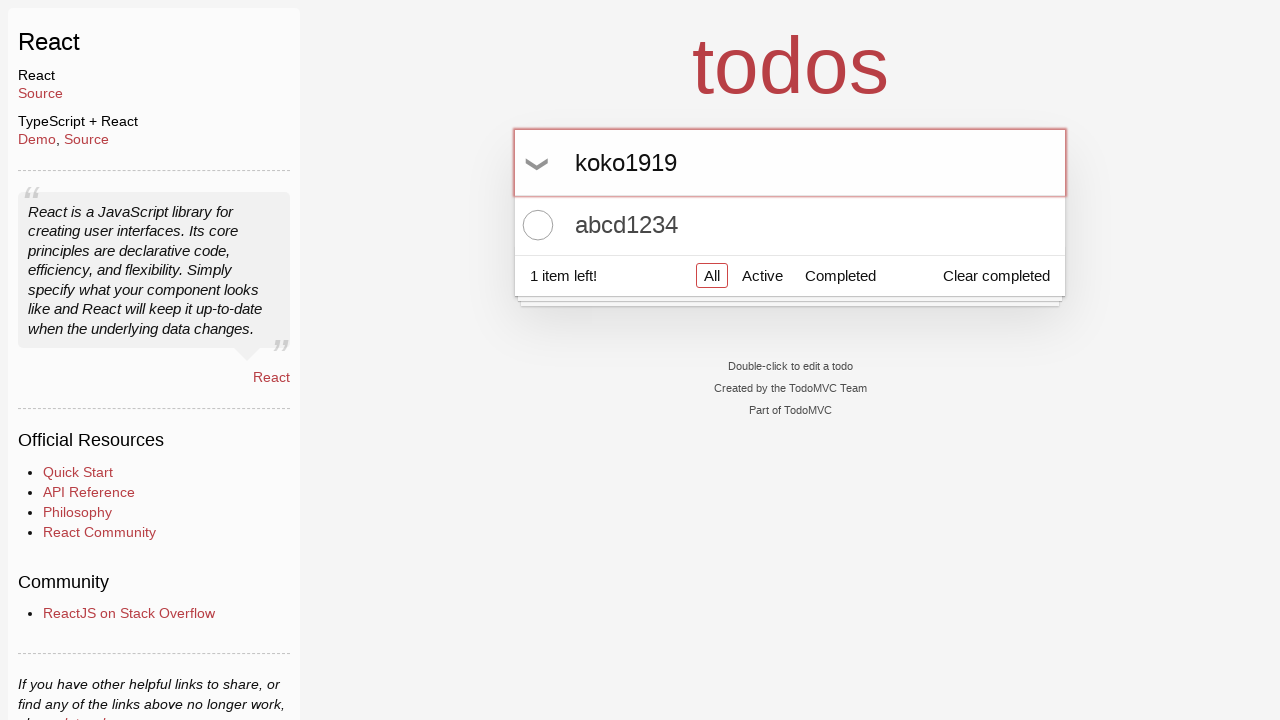

Pressed Enter to add second todo item on #todo-input
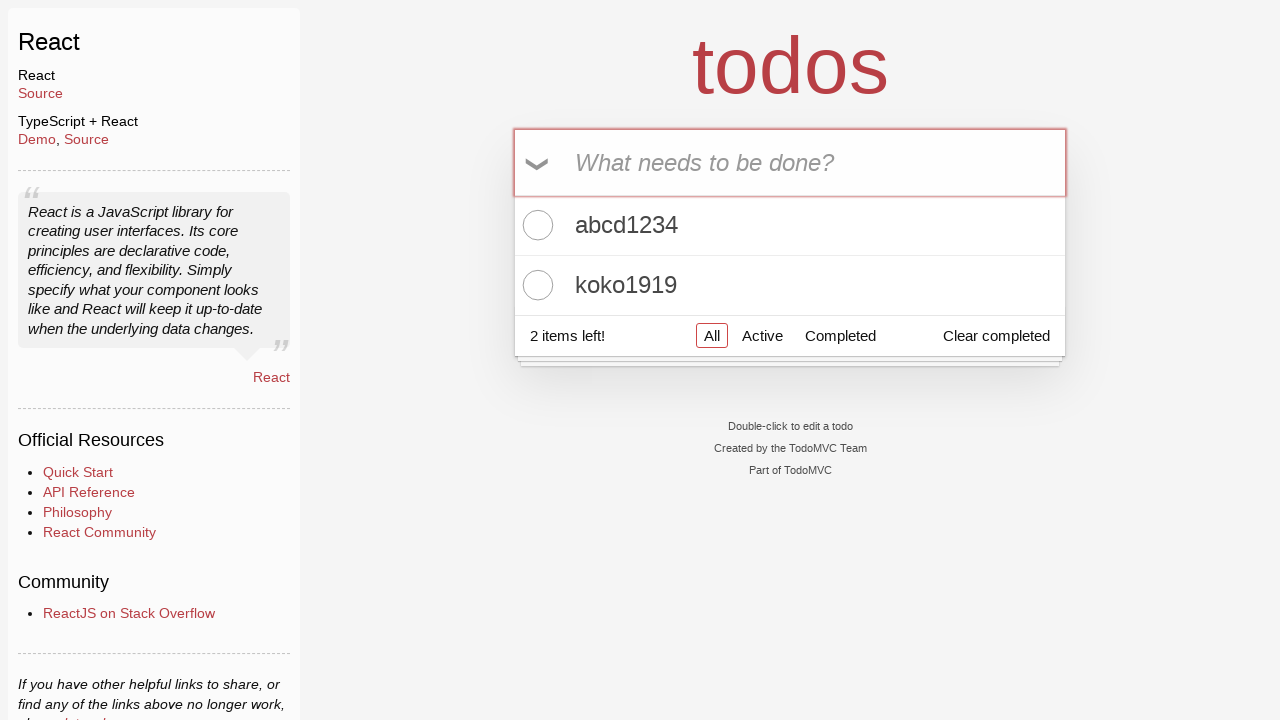

Clicked todo input field for third item at (790, 162) on #todo-input
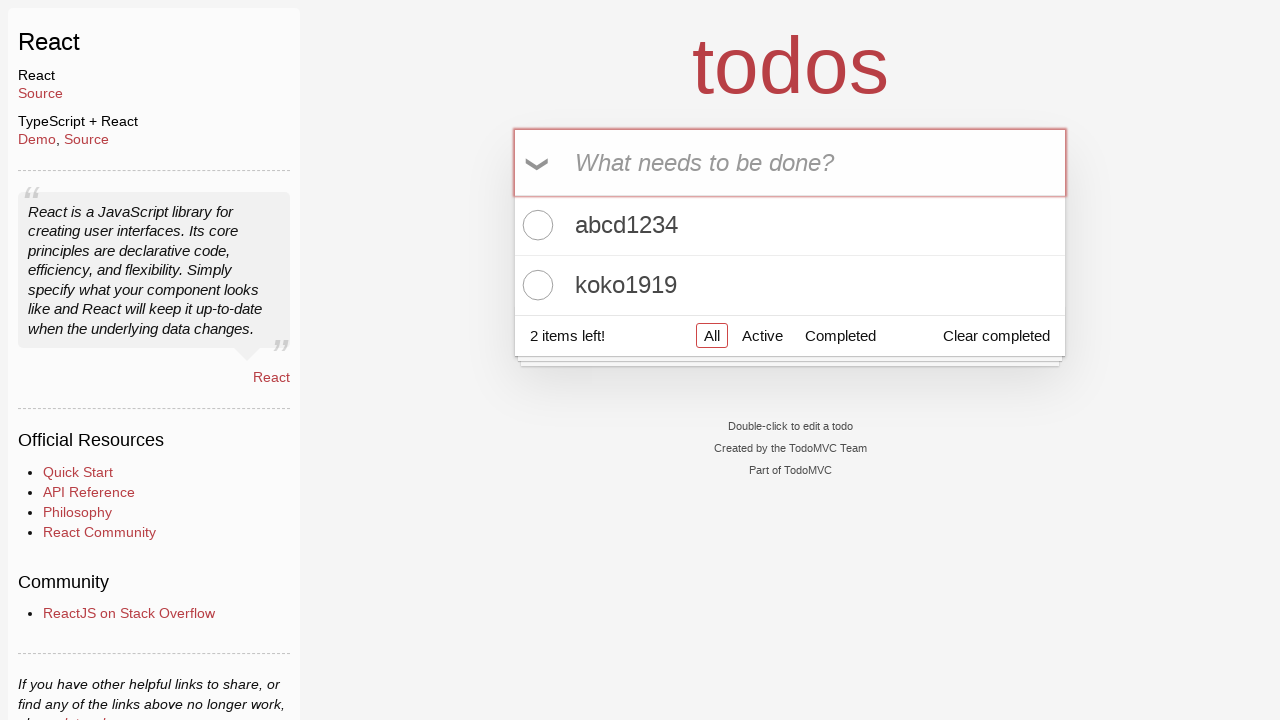

Filled todo input with '%^%$tests' on #todo-input
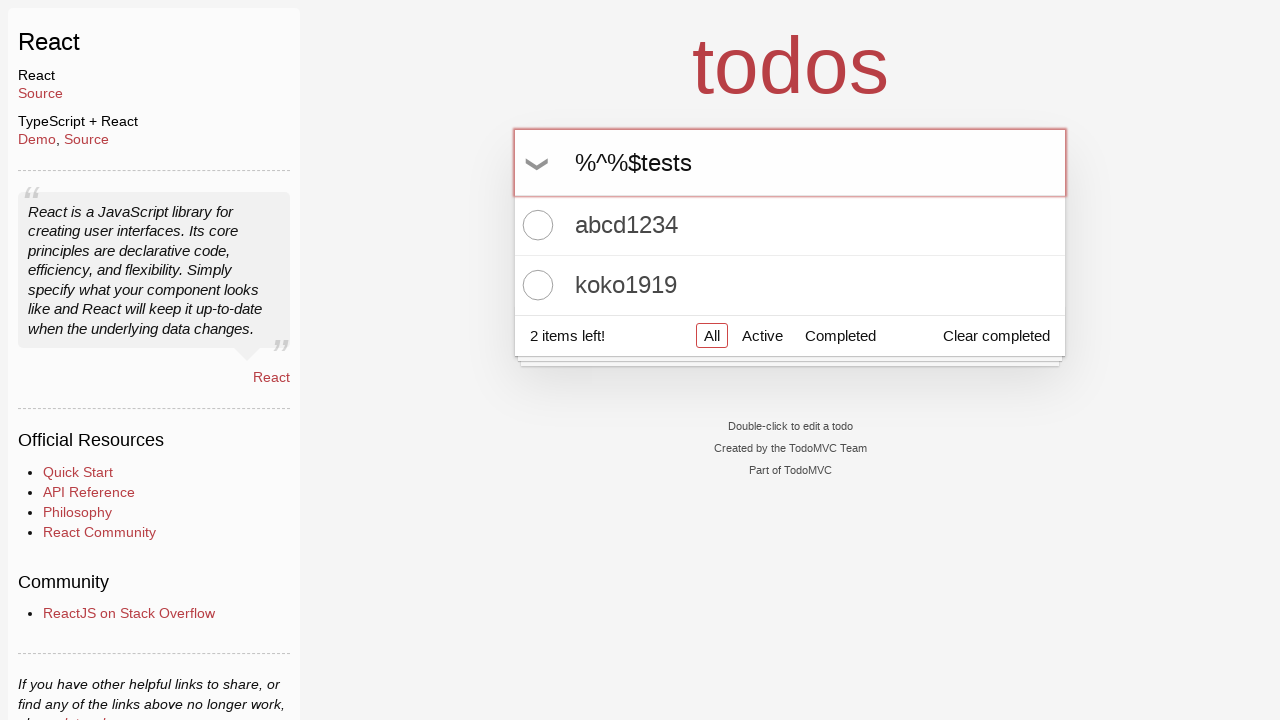

Pressed Enter to add third todo item on #todo-input
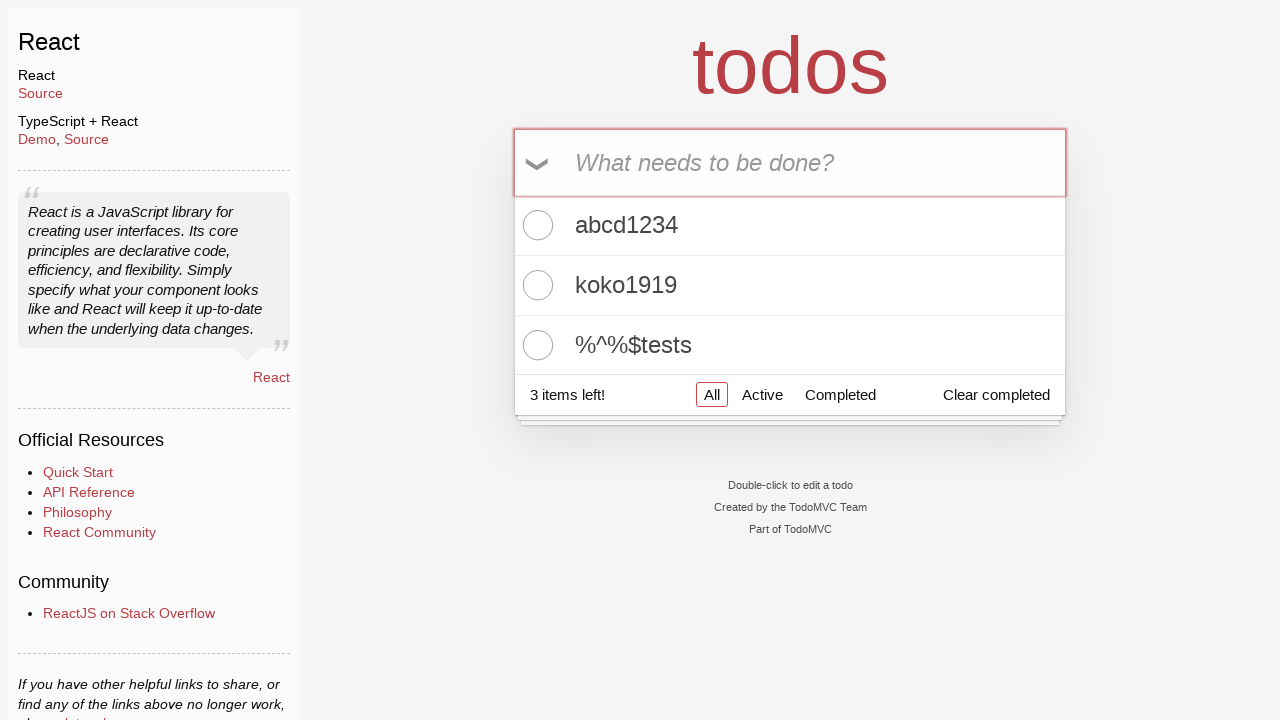

Clicked 'All' tab to view all todo items at (712, 395) on a[href="#/"]
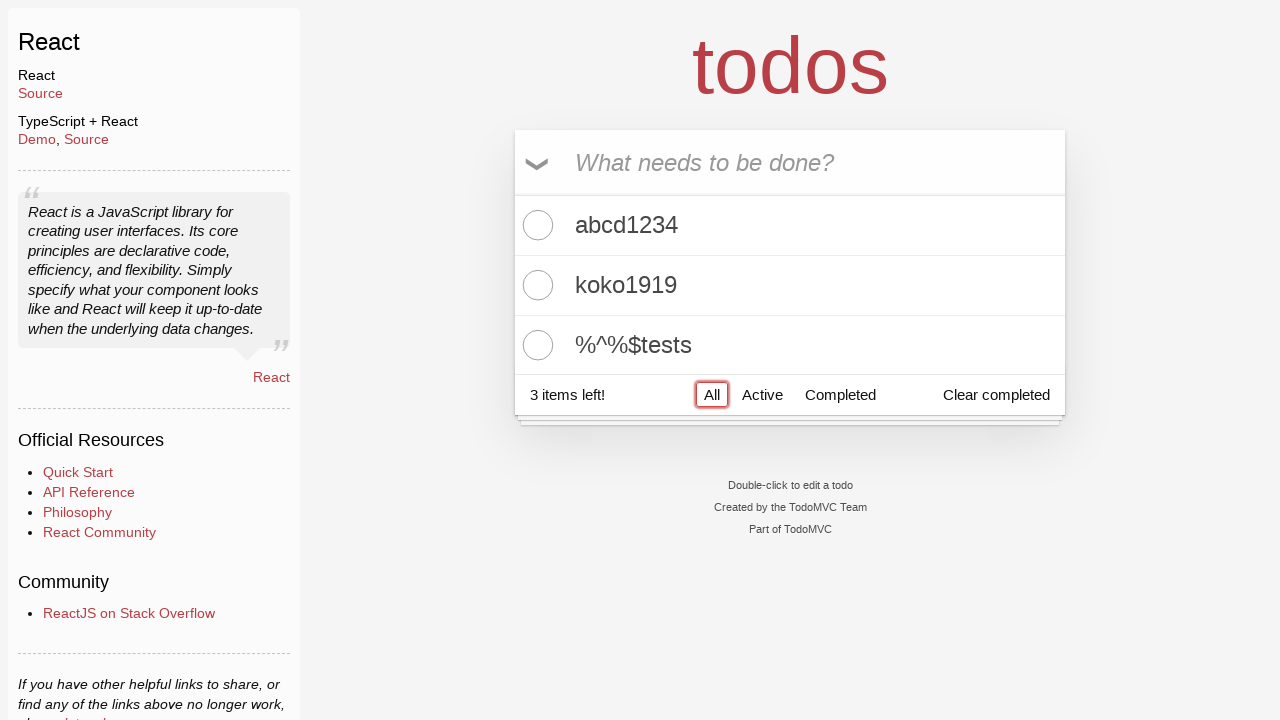

Checked/completed second todo item 'koko1919' at (535, 285) on xpath=(//*[@class="toggle"])[2]
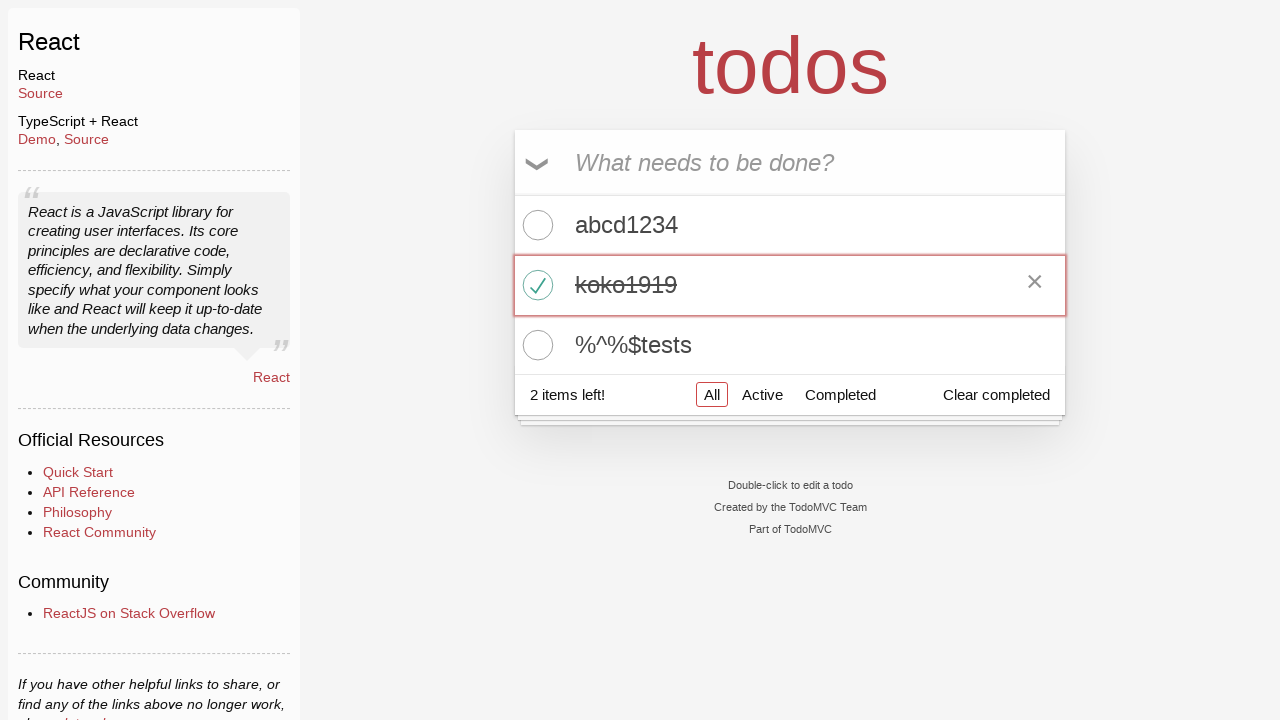

Checked/completed third todo item '%^%$tests' at (535, 345) on xpath=(//*[@class="toggle"])[3]
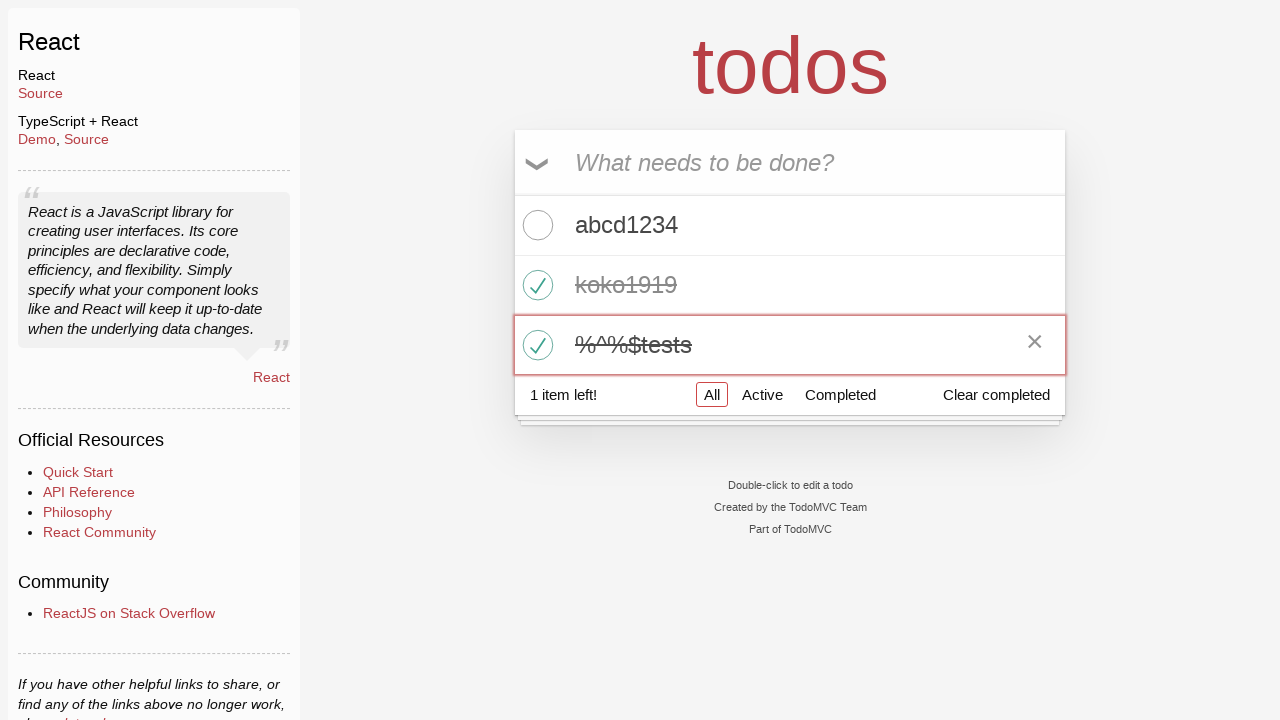

Clicked 'Active' tab to view uncompleted items at (762, 395) on a[href="#/active"]
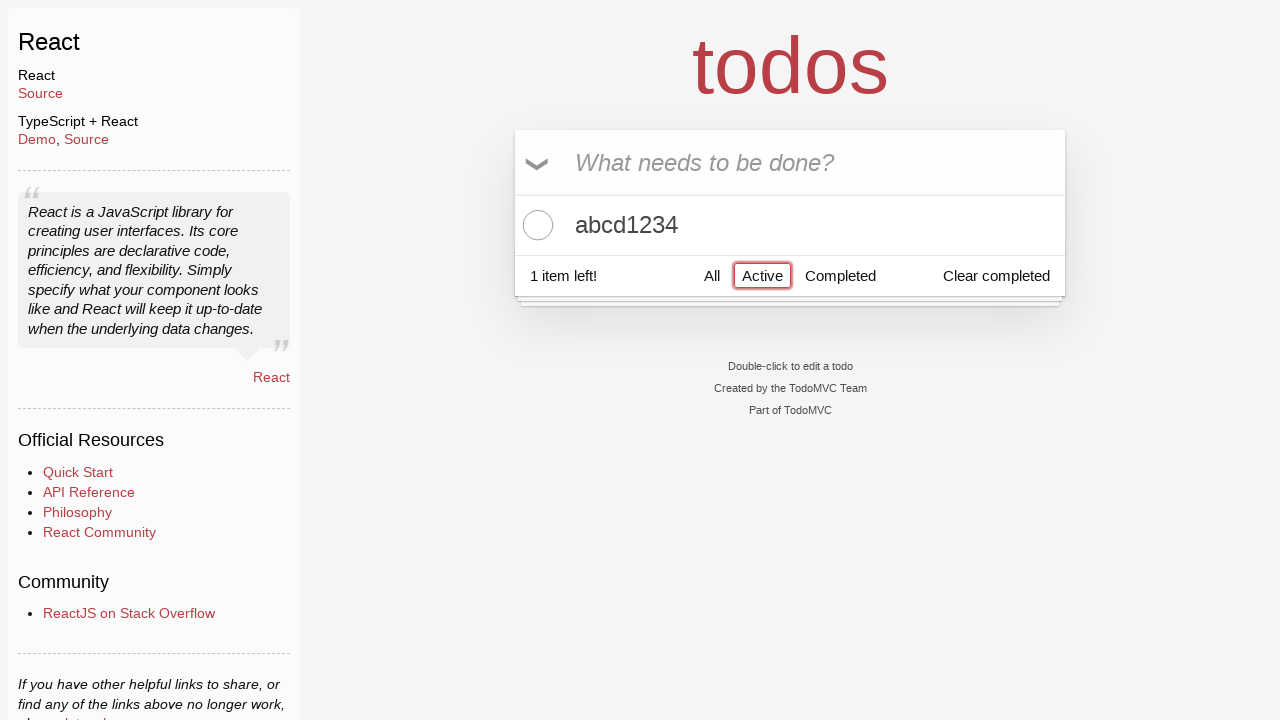

Clicked 'Completed' tab to view completed items at (840, 275) on a[href="#/completed"]
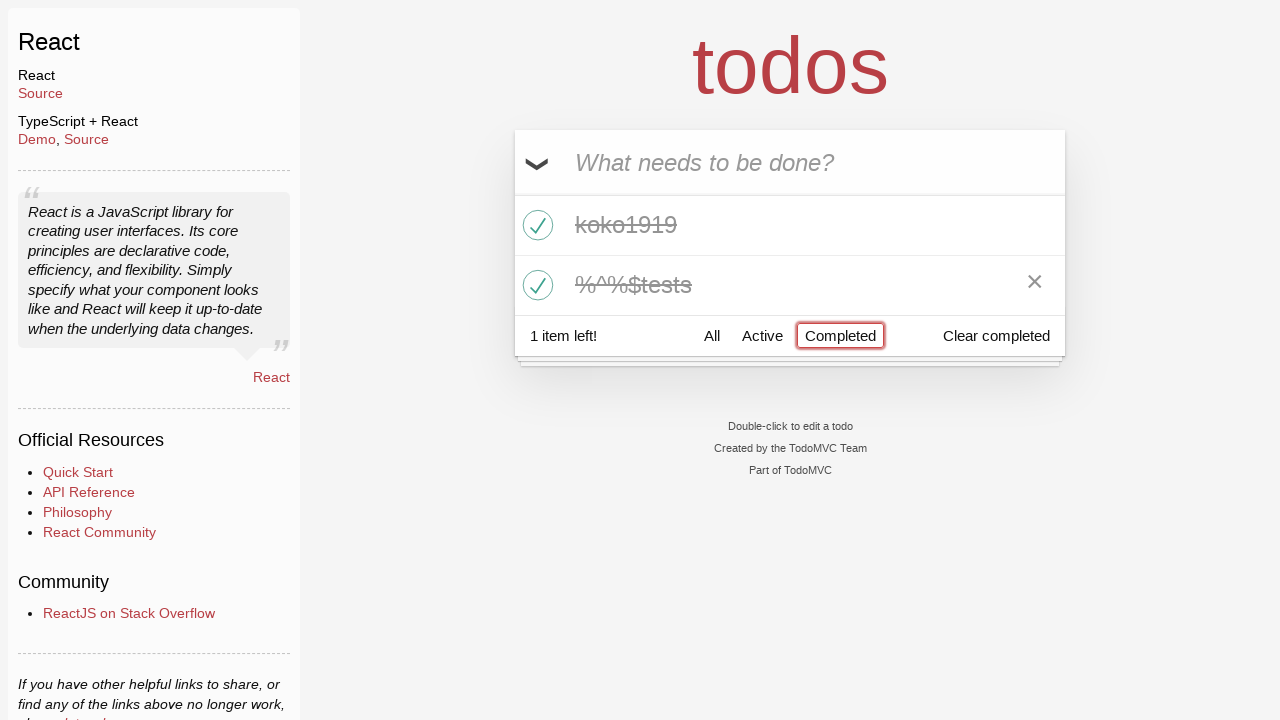

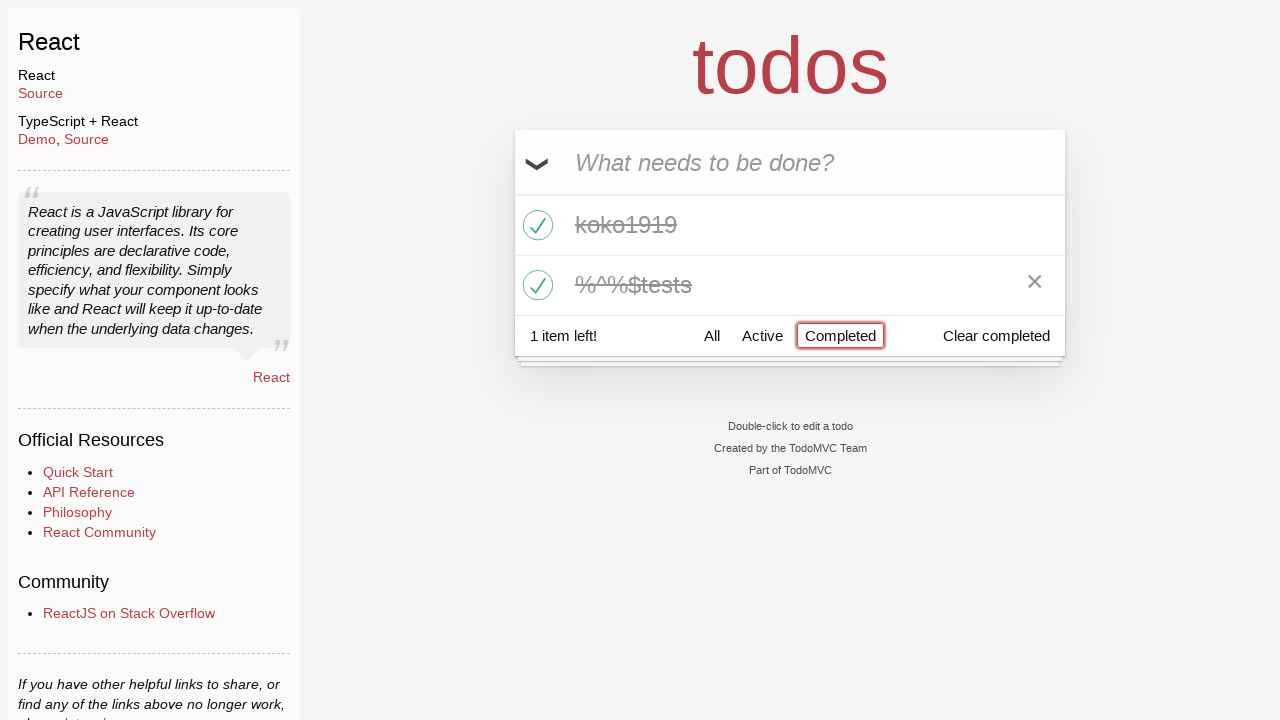